Tests checkbox functionality by checking the first checkbox and unchecking the last checkbox on the page

Starting URL: https://the-internet.herokuapp.com/checkboxes

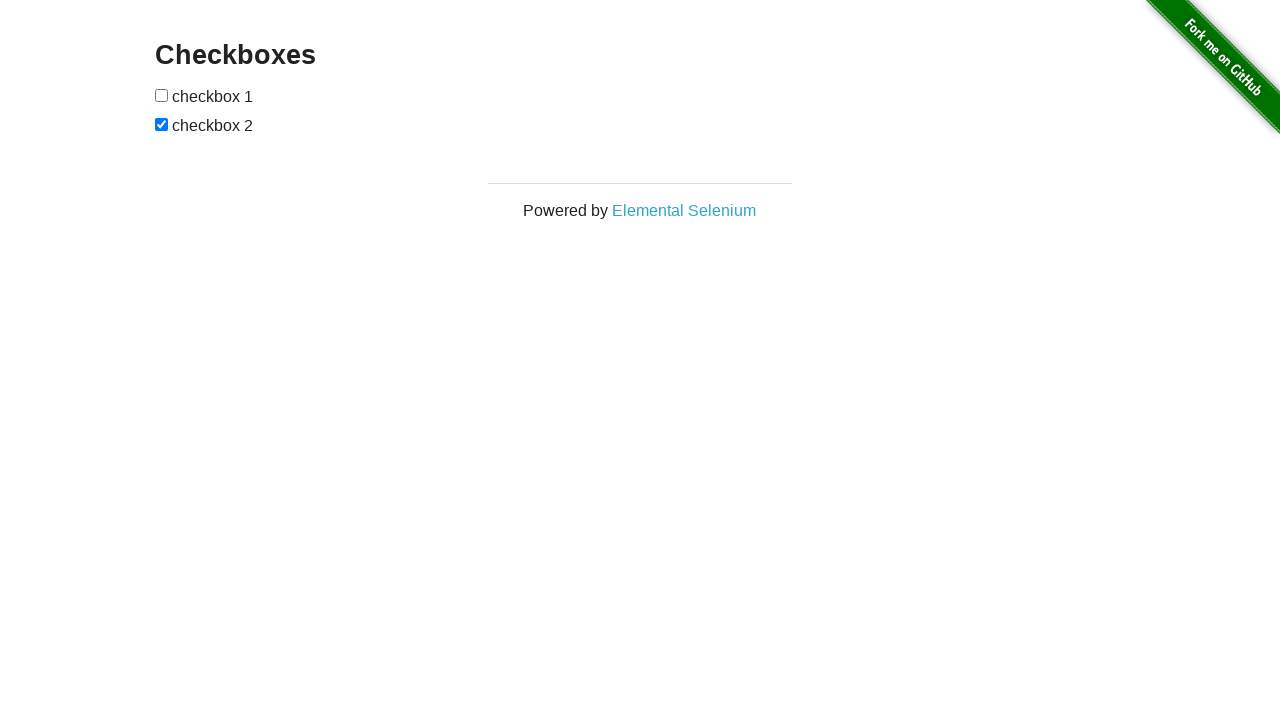

Checked the first checkbox at (162, 95) on input[type='checkbox'] >> nth=0
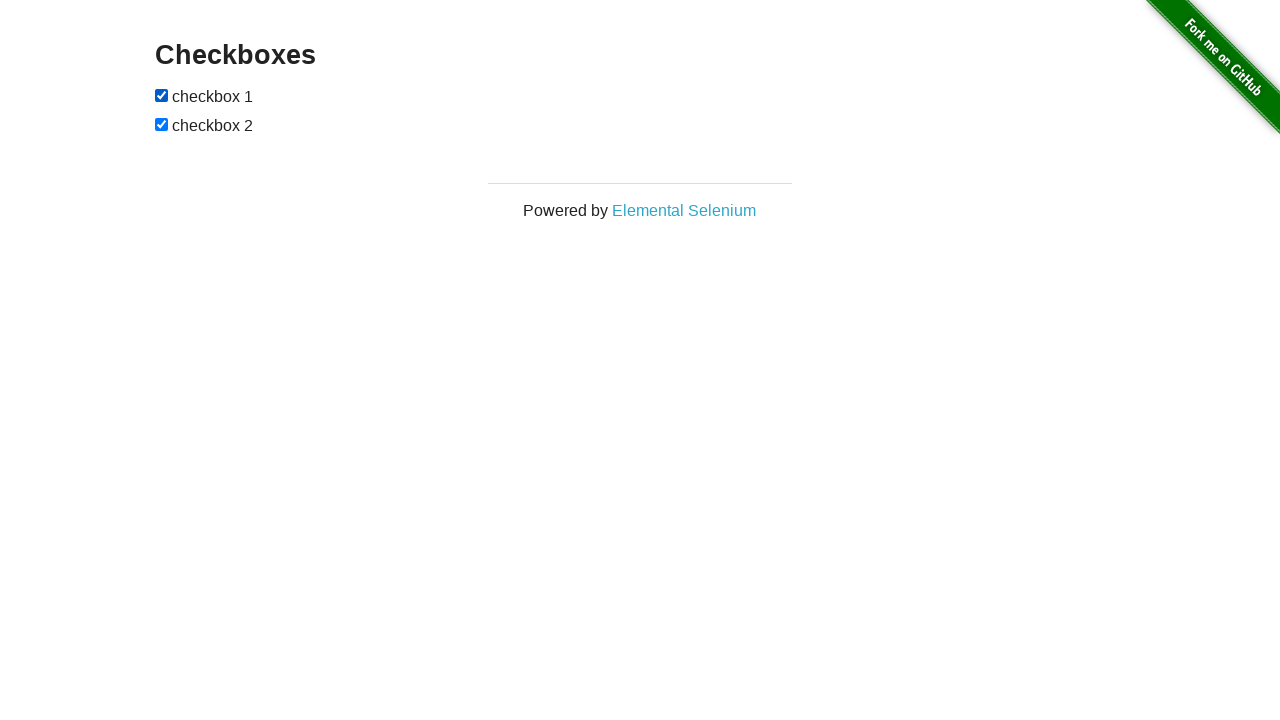

Unchecked the last checkbox at (162, 124) on input[type='checkbox'] >> nth=-1
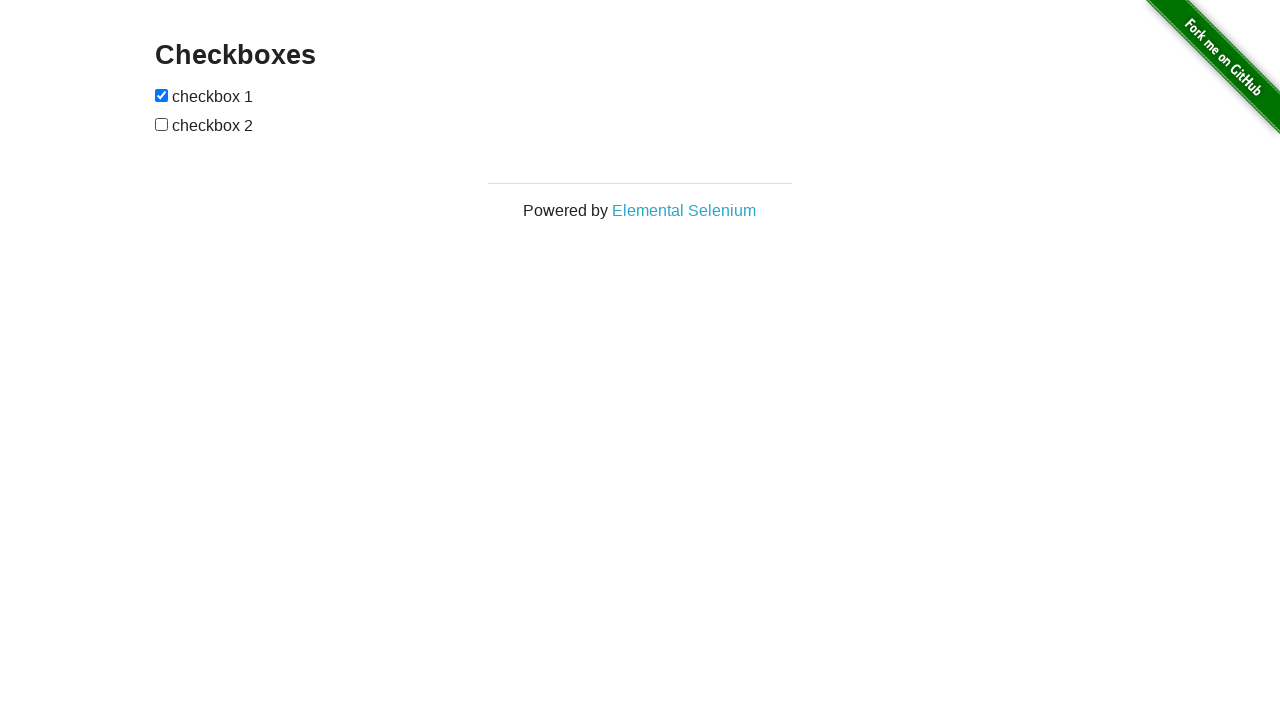

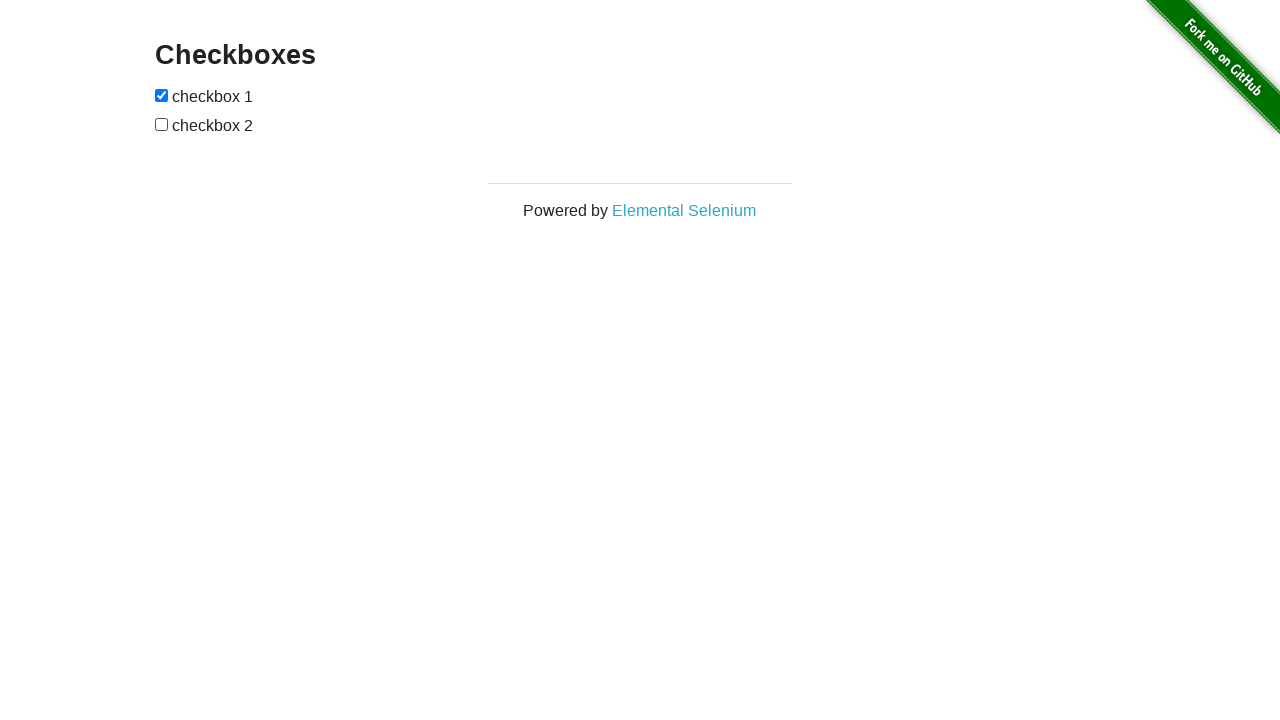